Tests visual comparison with configurable pixel ratio, pixel count, and color thresholds on the Playwright homepage

Starting URL: https://playwright.dev

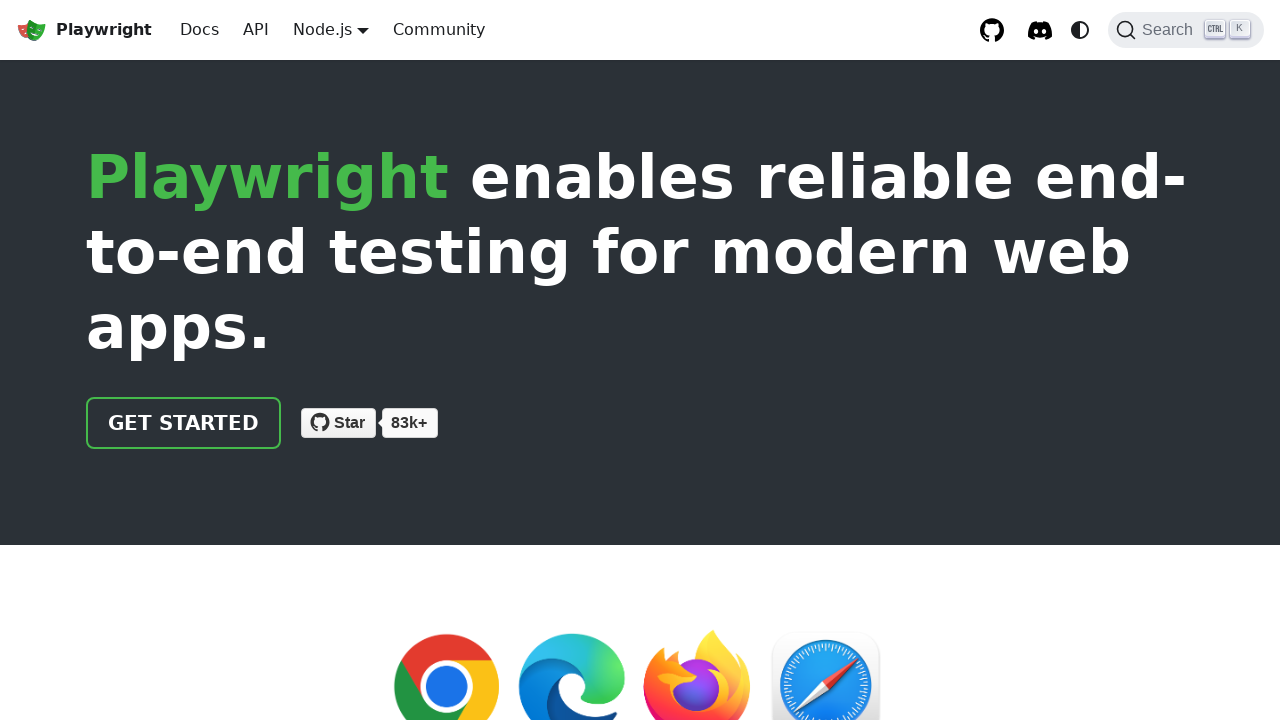

Waited for page to reach networkidle state on Playwright homepage
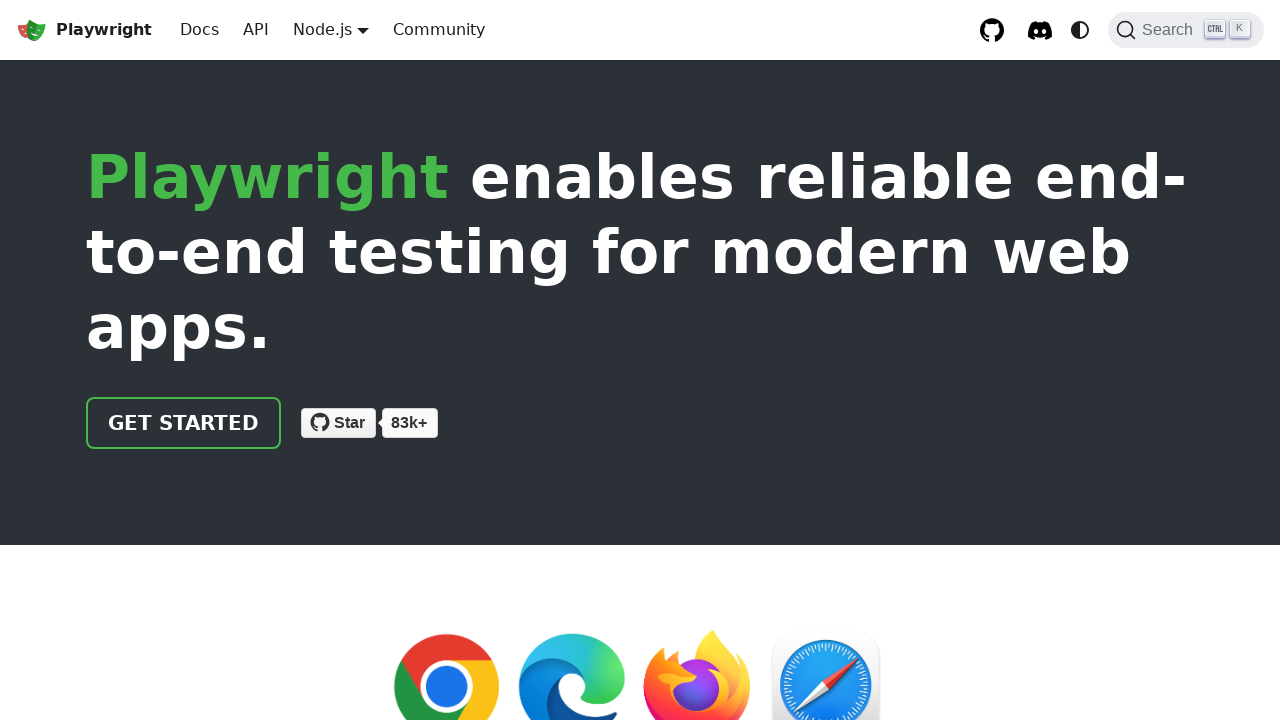

Captured baseline screenshot of Playwright homepage for visual comparison with configurable thresholds
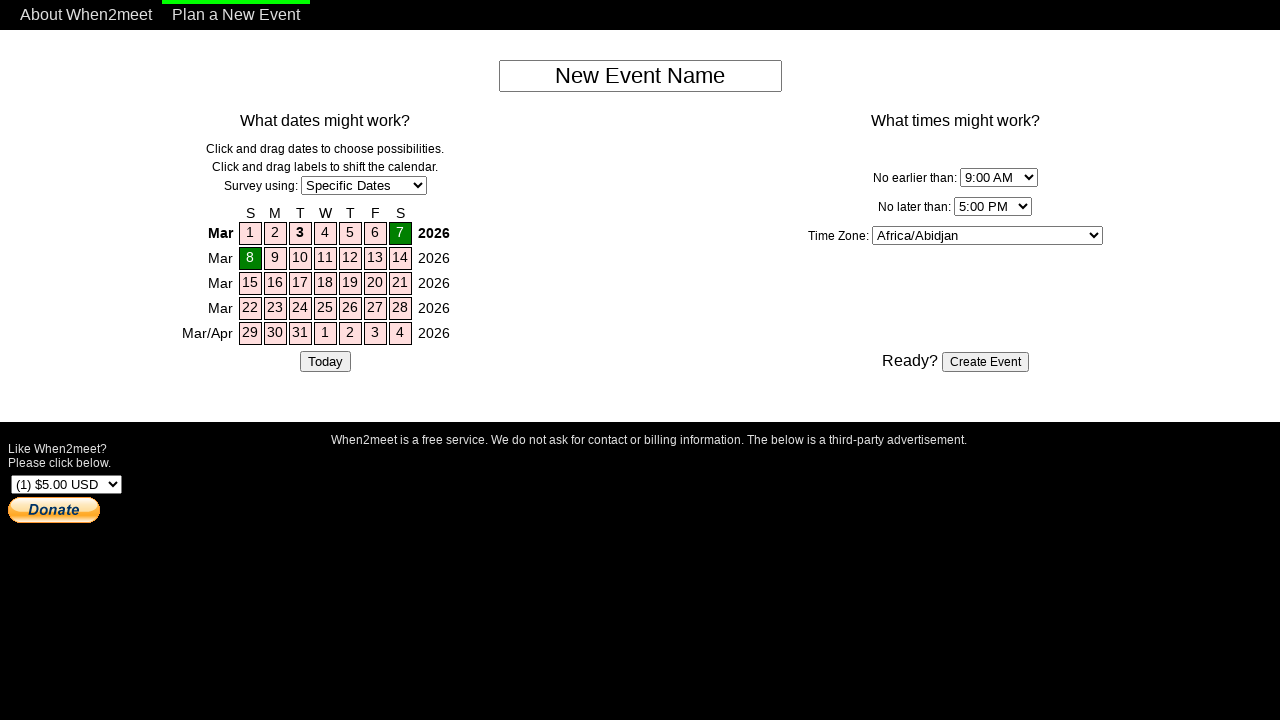

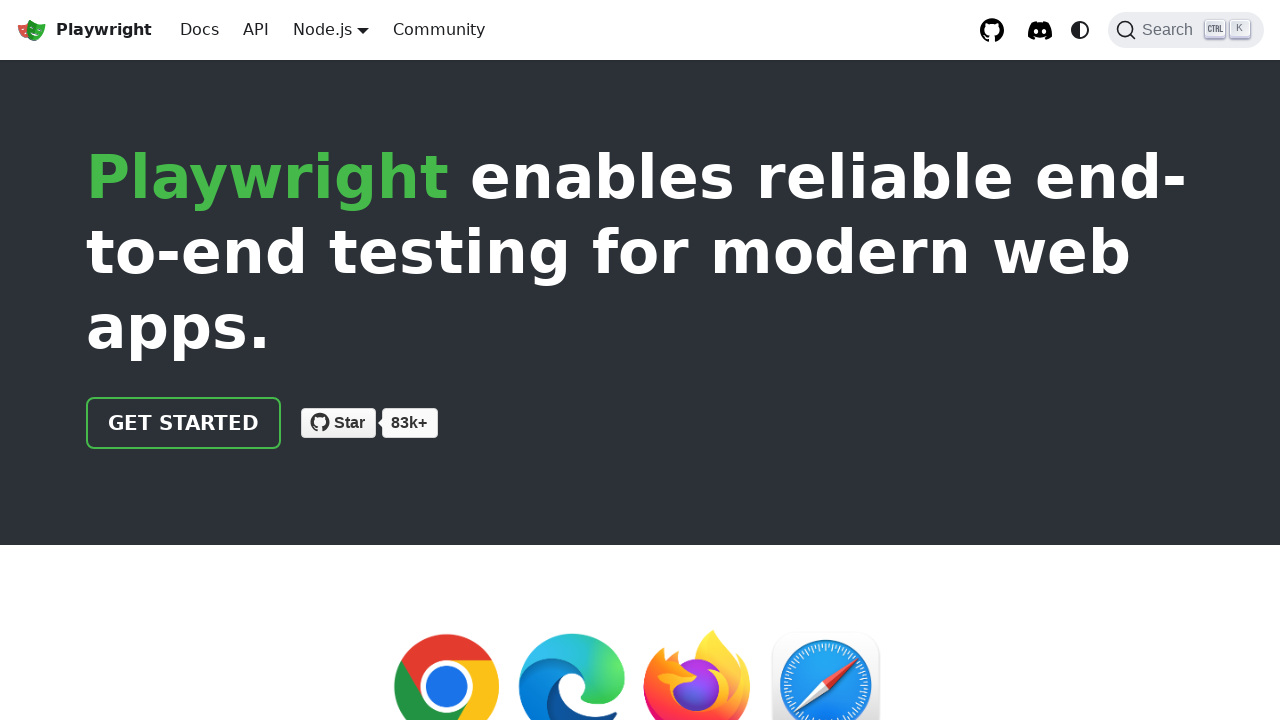